Tests that entering text instead of a number in the input field shows the correct error message "Please enter a number"

Starting URL: https://kristinek.github.io/site/tasks/enter_a_number

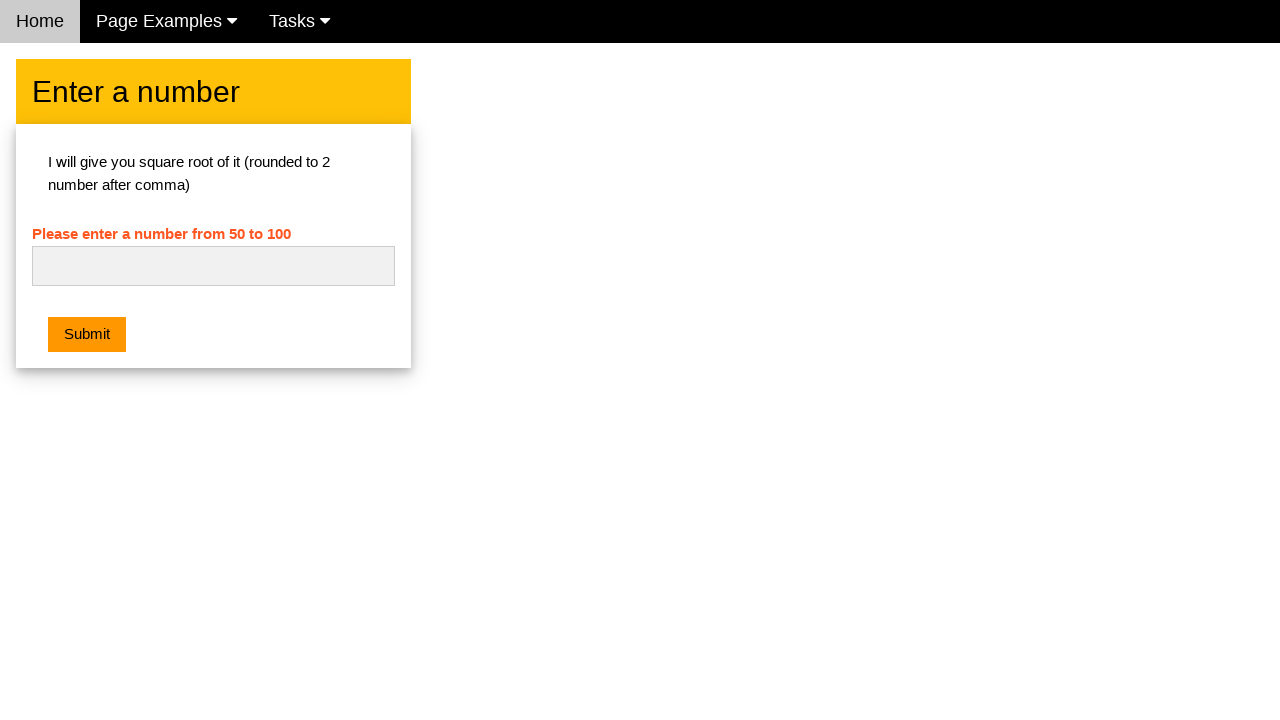

Cleared the input field on #numb
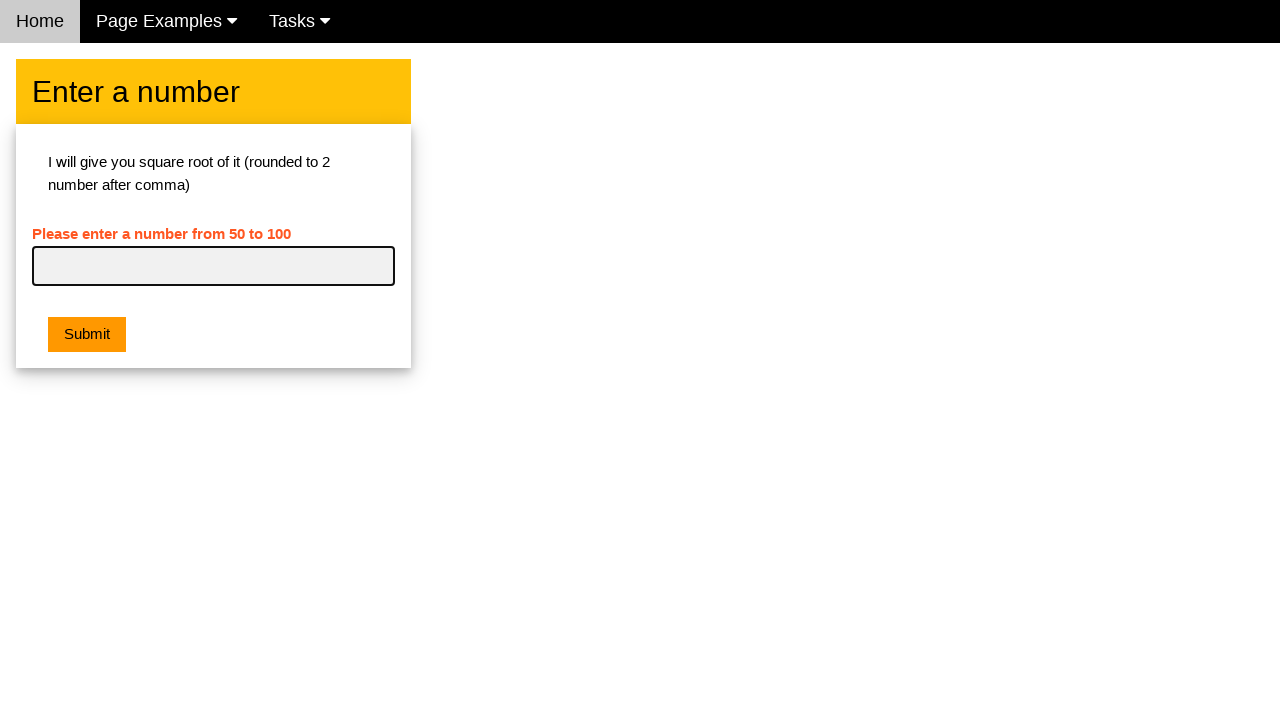

Entered 'text' instead of a number in the input field on #numb
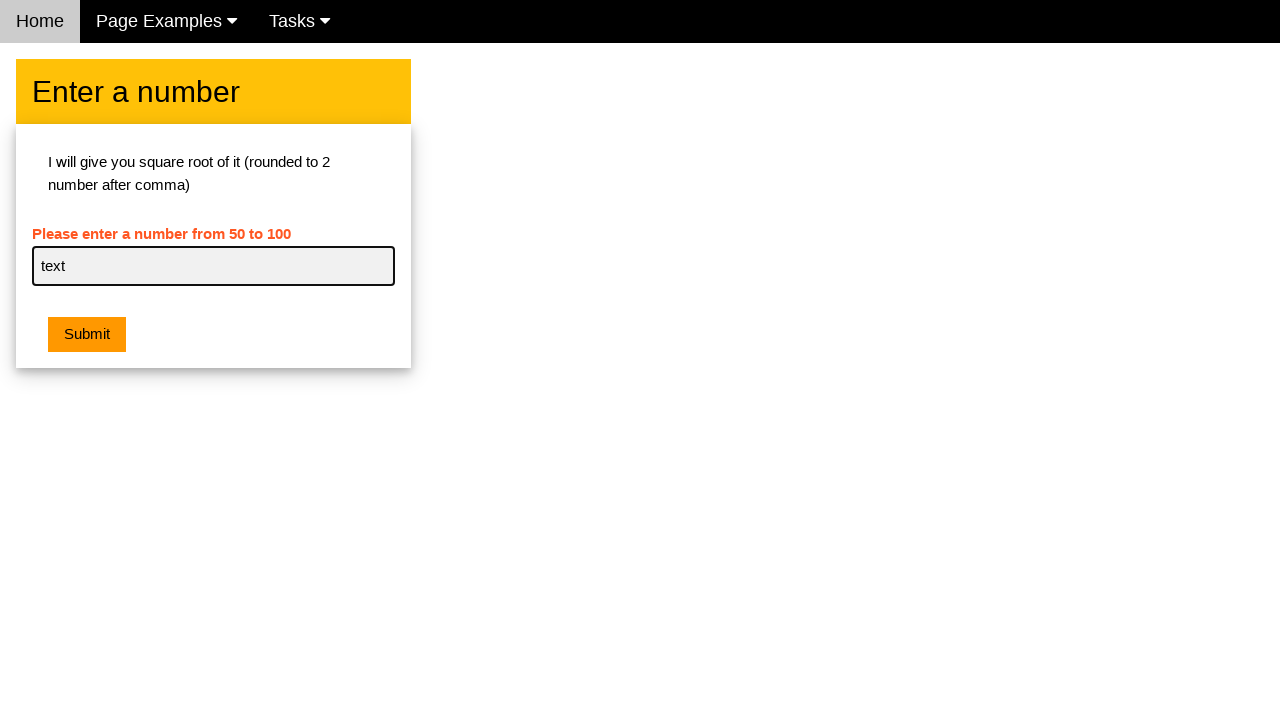

Clicked the submit button at (87, 335) on .w3-btn
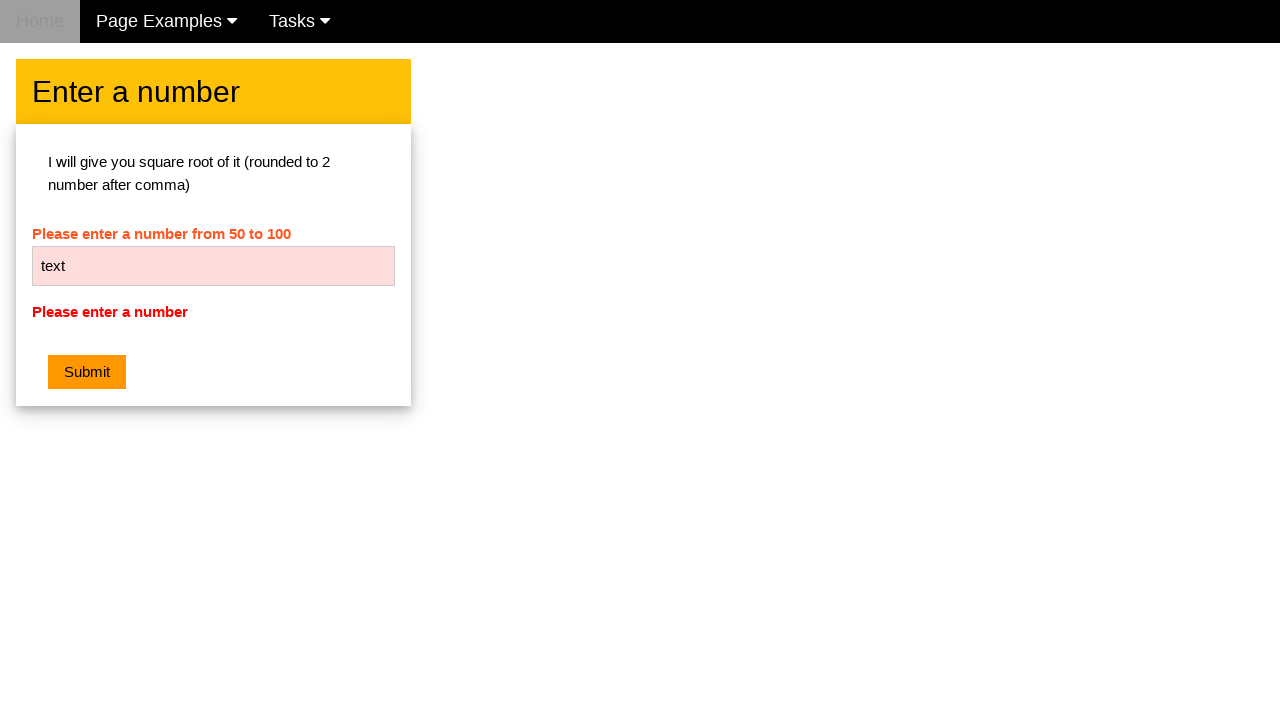

Retrieved error message text
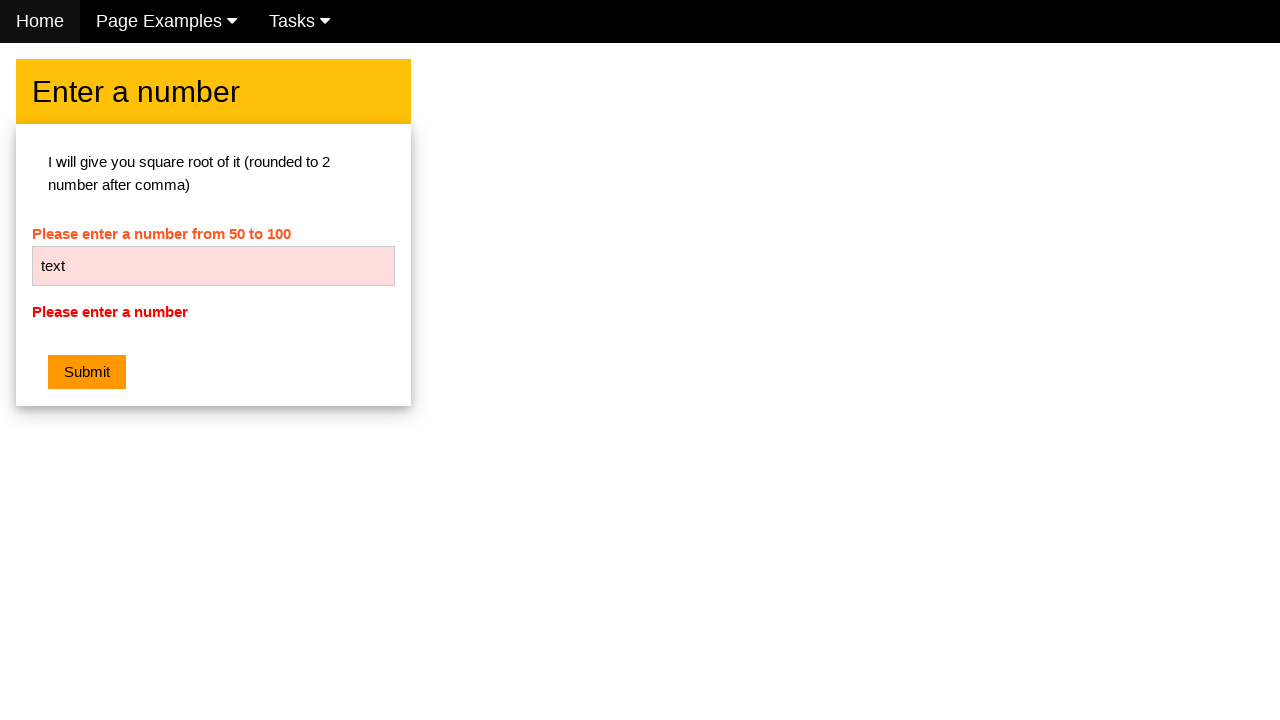

Verified error message shows 'Please enter a number'
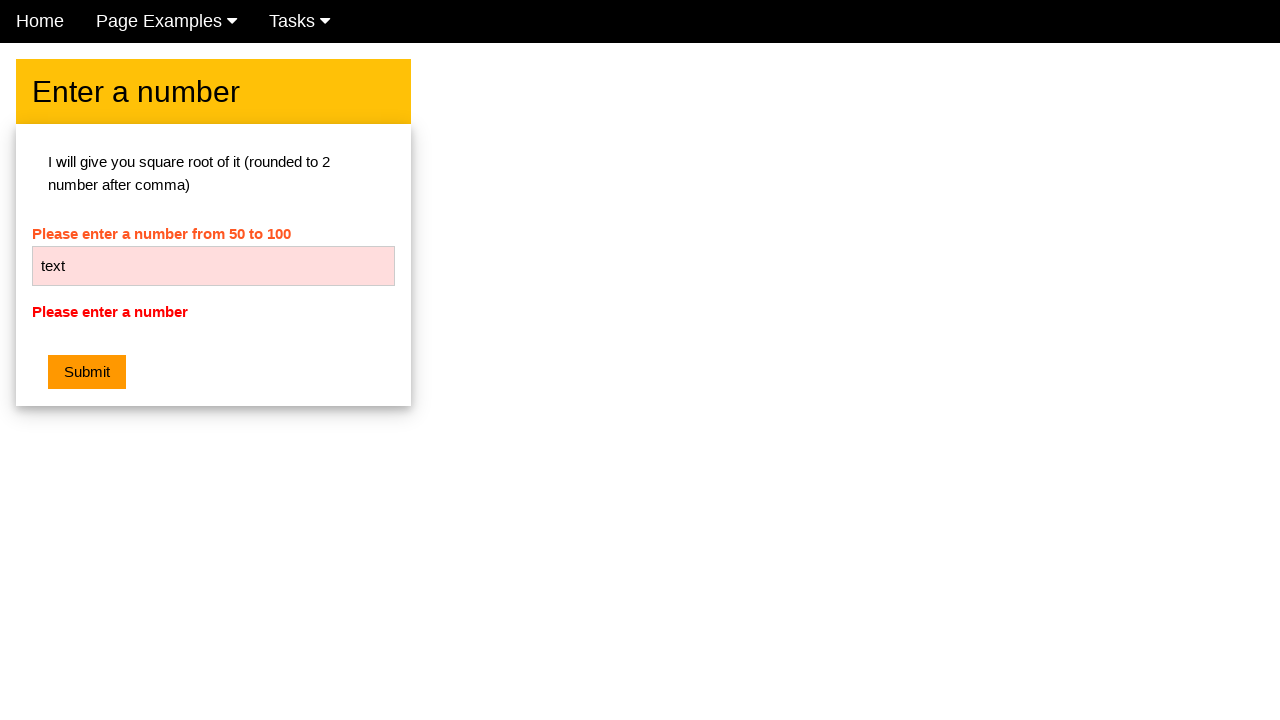

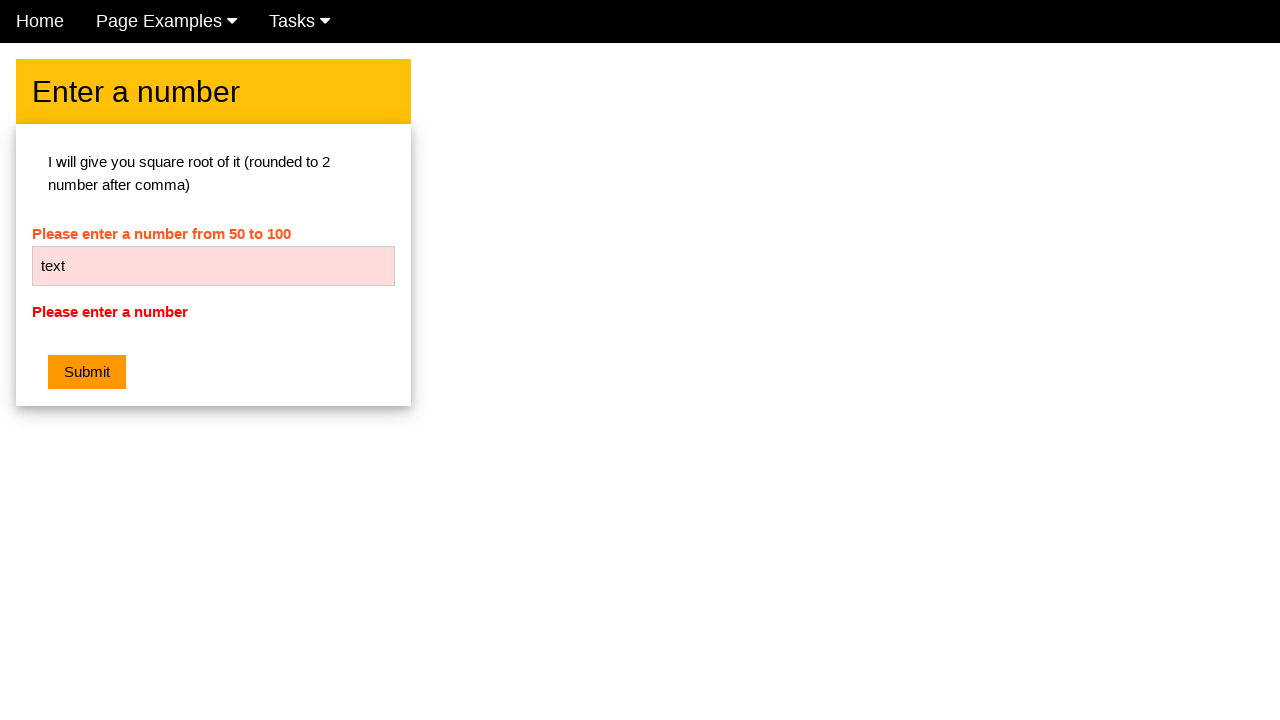